Tests dynamic control functionality by verifying a textbox is initially disabled, clicking Enable button, and confirming the textbox becomes enabled with a success message displayed

Starting URL: https://the-internet.herokuapp.com/dynamic_controls

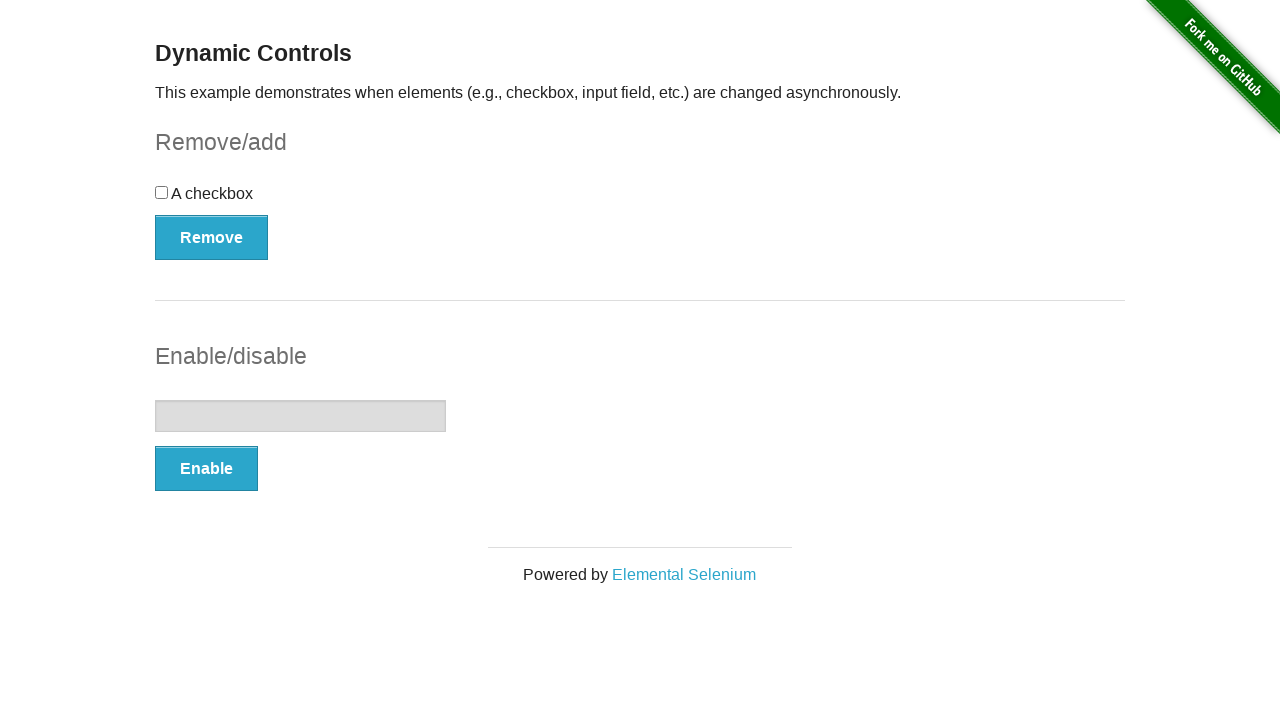

Located the textbox element
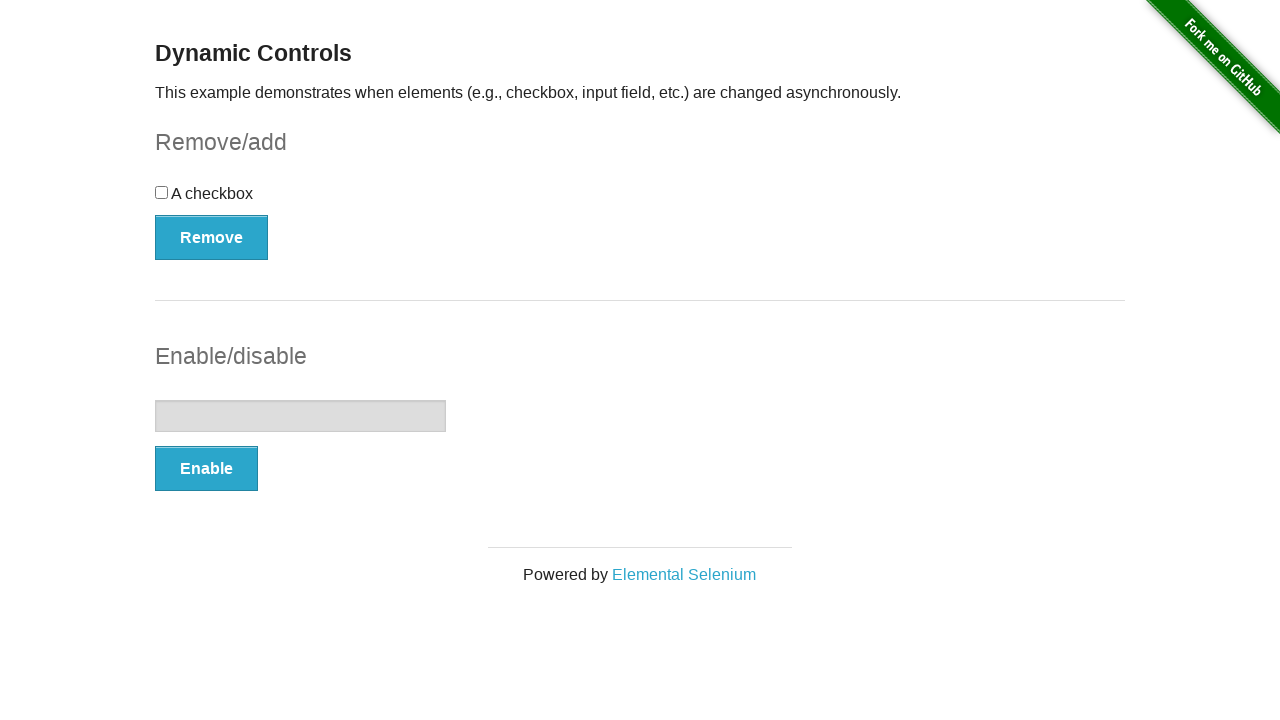

Verified textbox is initially disabled
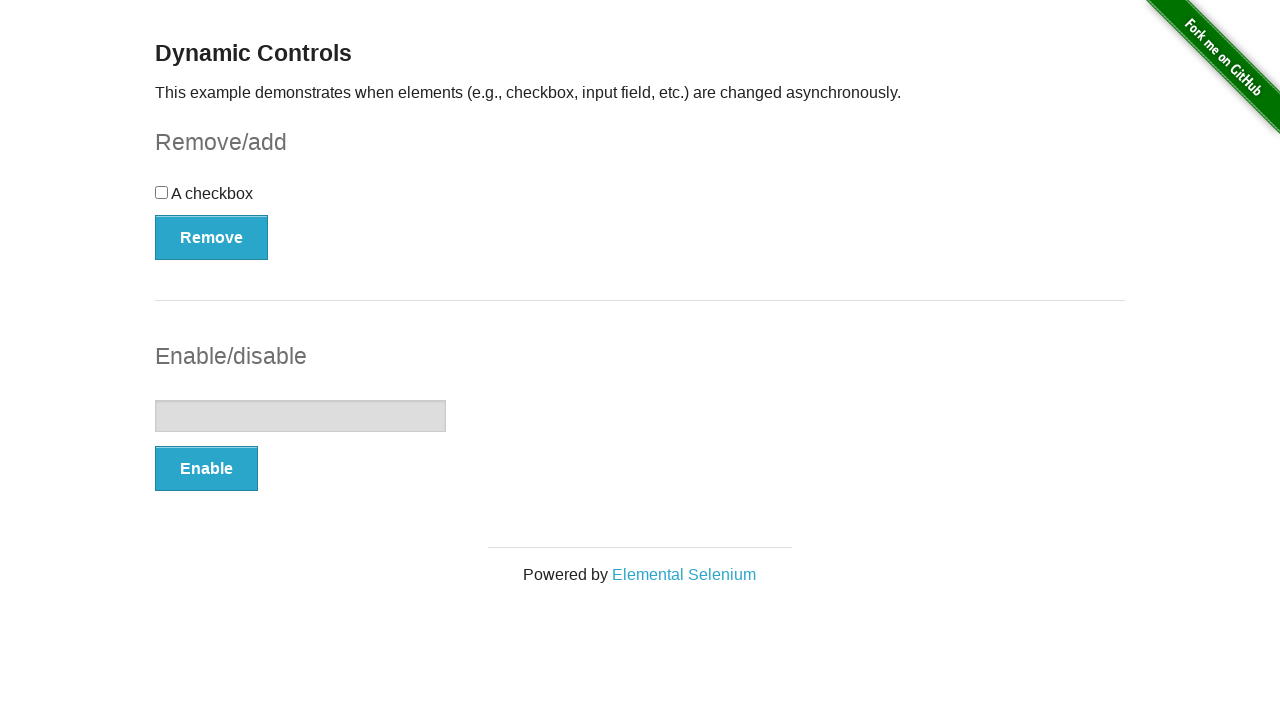

Clicked Enable button at (206, 469) on button:text('Enable')
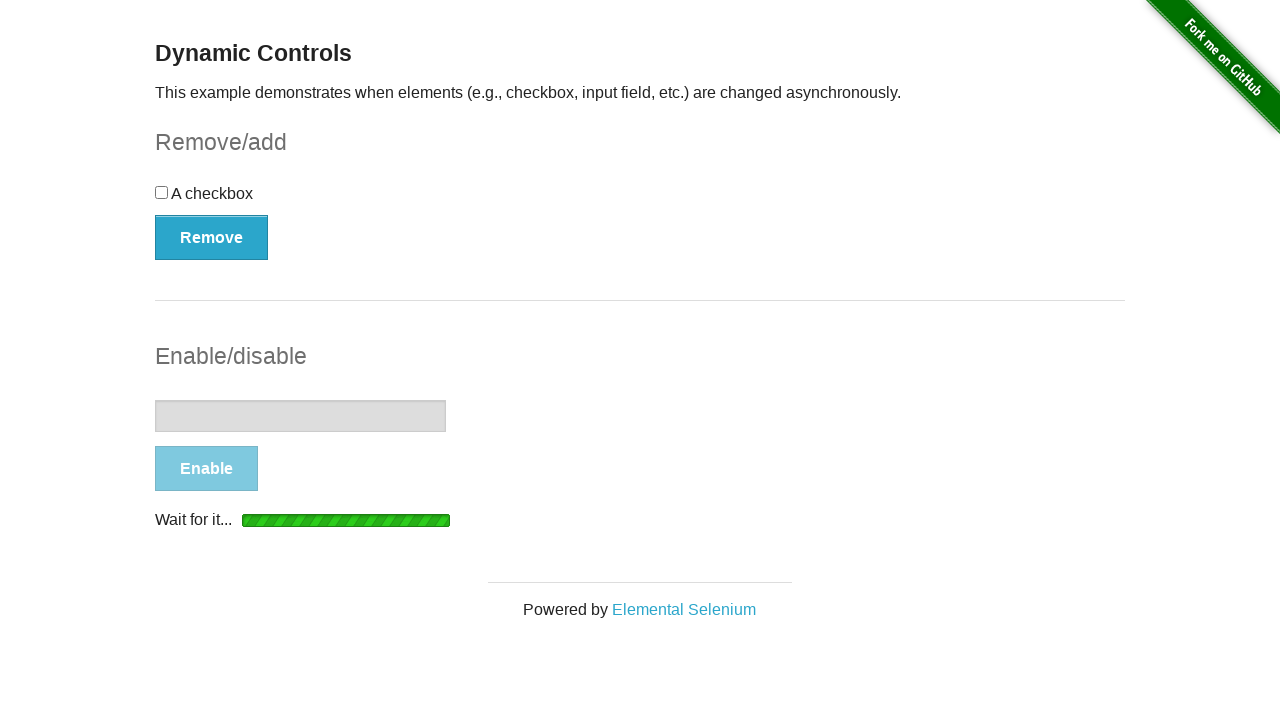

Waited for textbox to become enabled
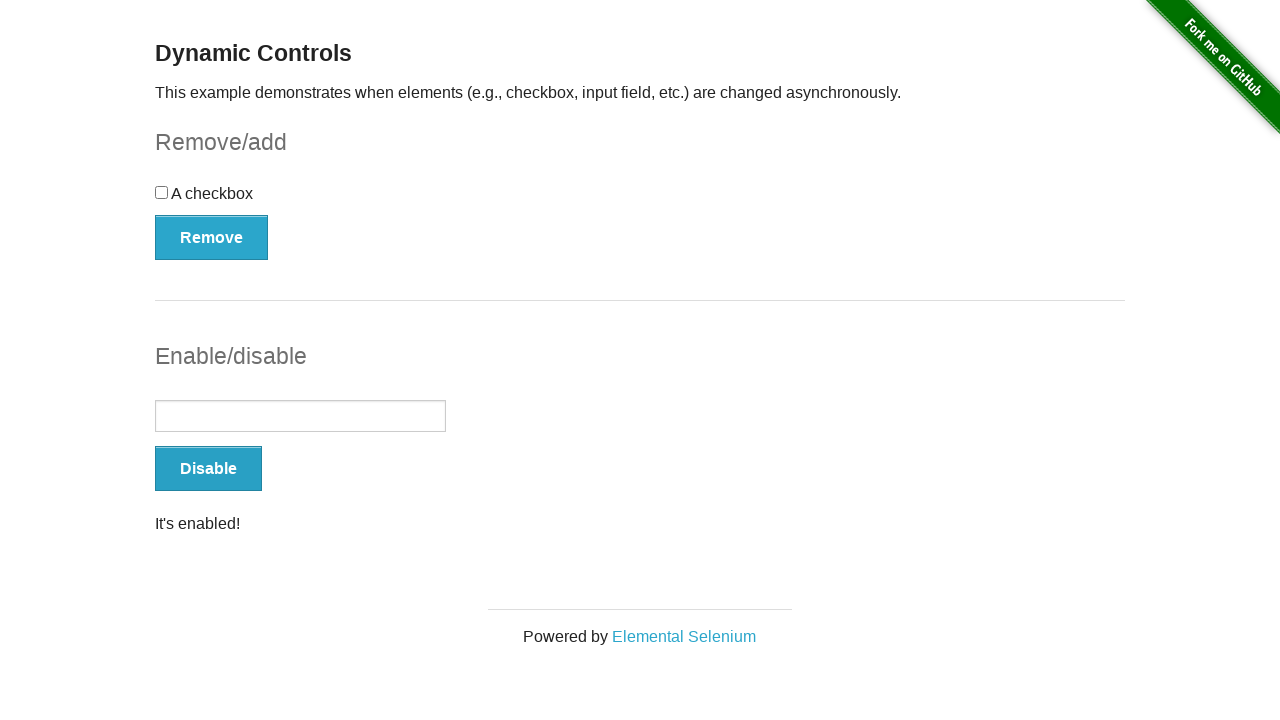

Located the success message element
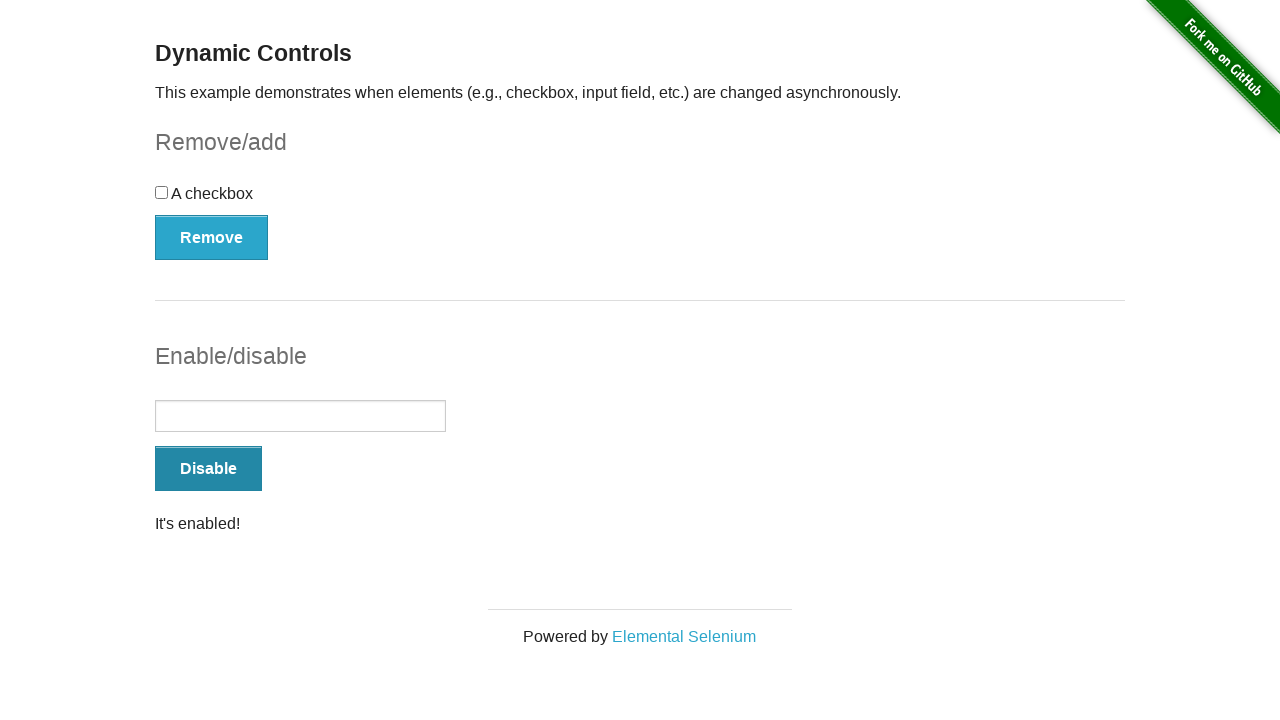

Verified success message is visible
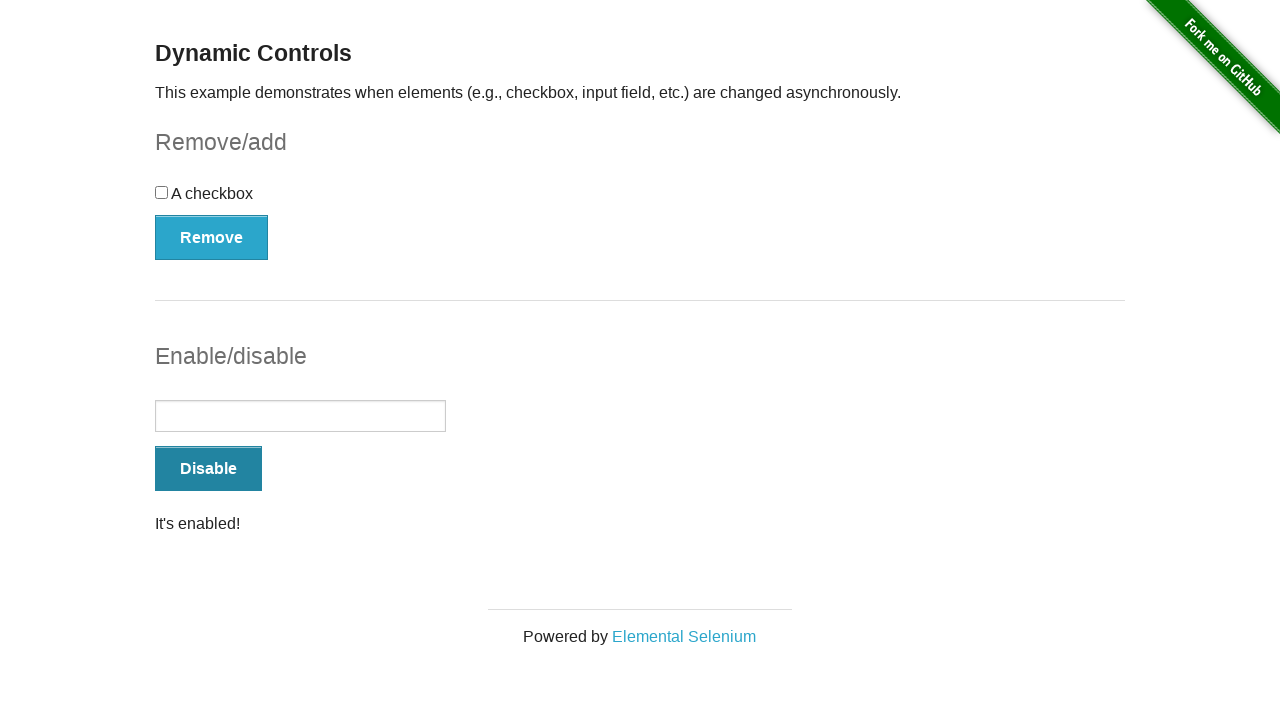

Verified textbox is now enabled
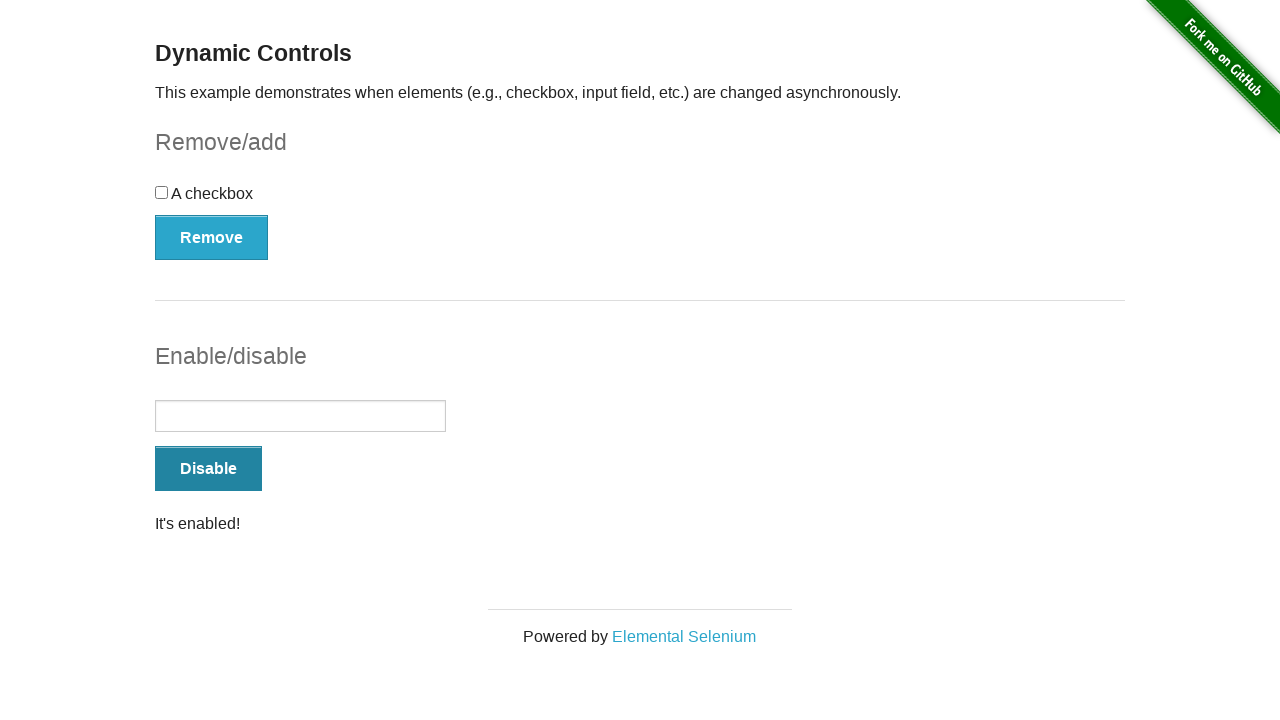

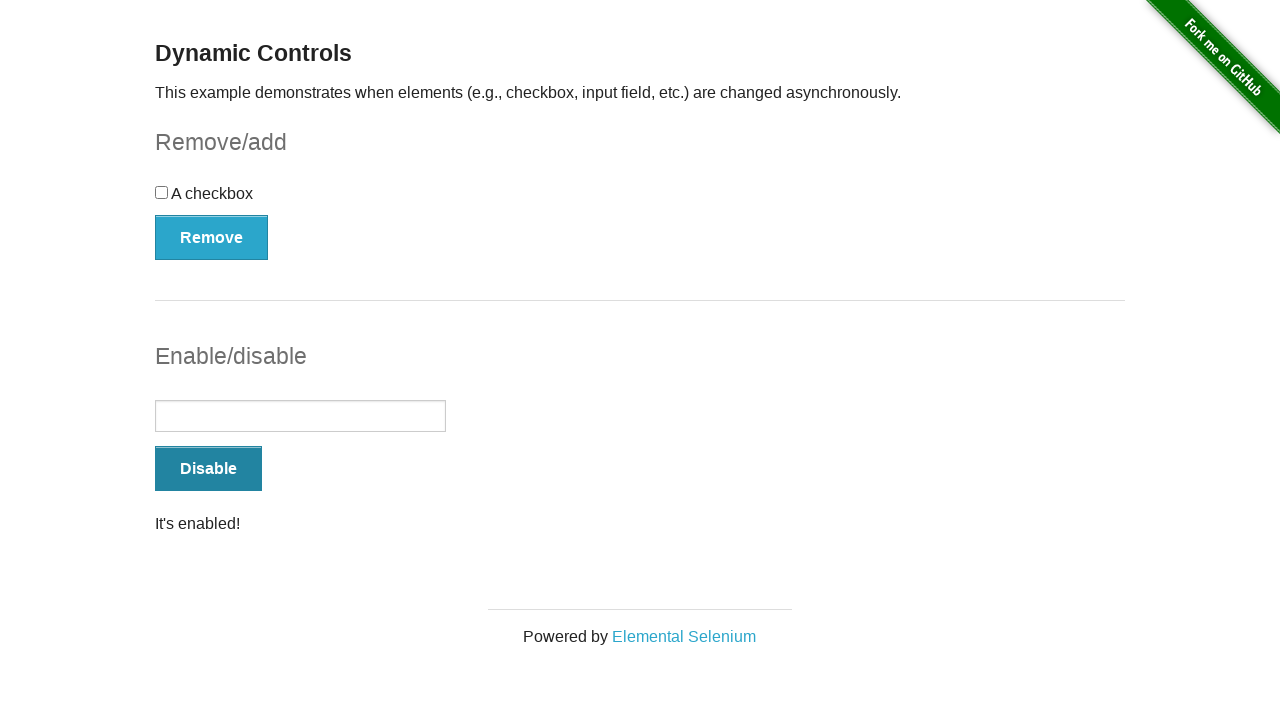